Tests dropdown handling by selecting an option from a country dropdown using various selection methods, ultimately selecting 'France' from the dropdown by iterating through options.

Starting URL: https://testautomationpractice.blogspot.com/

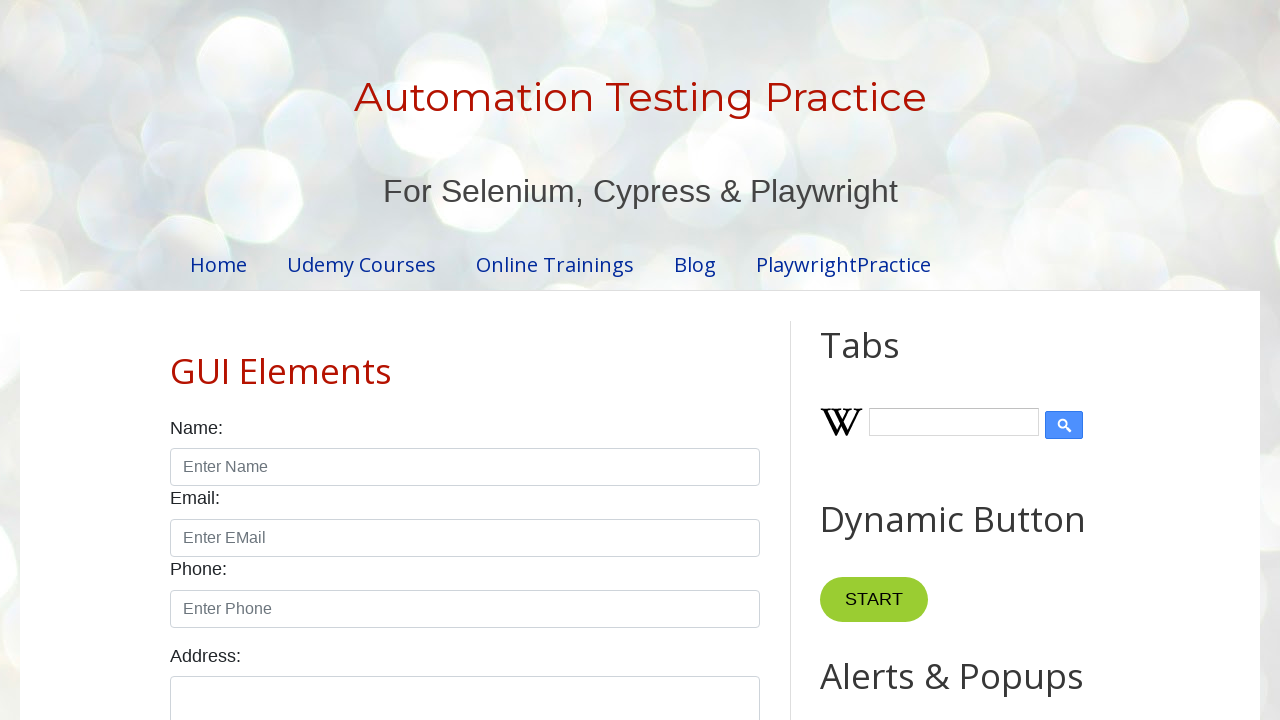

Located all country dropdown options
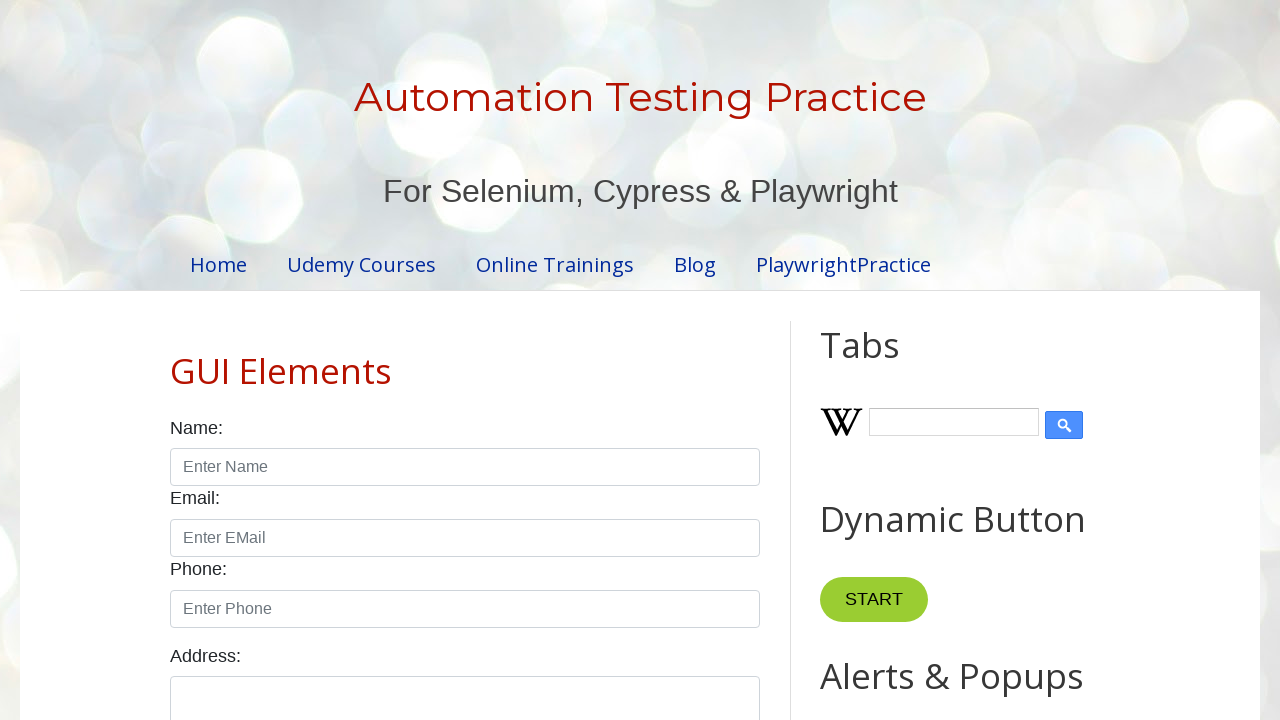

Retrieved text content from dropdown option
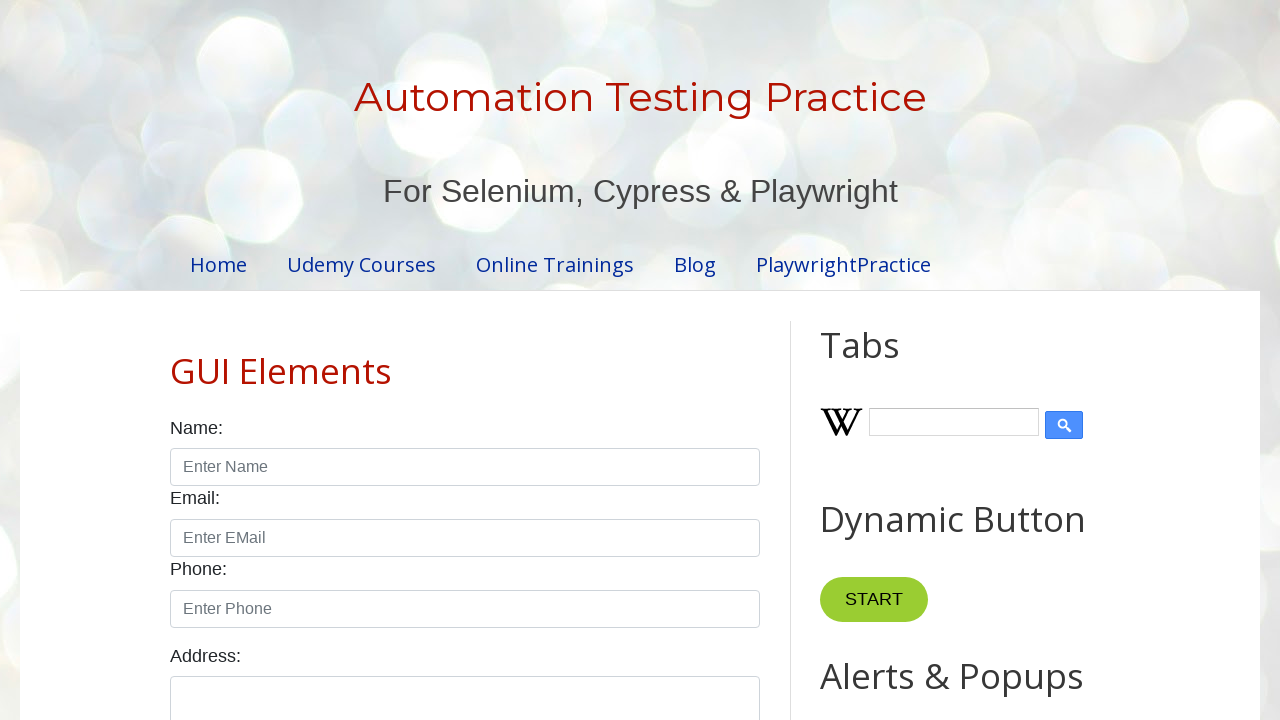

Trimmed whitespace from option text
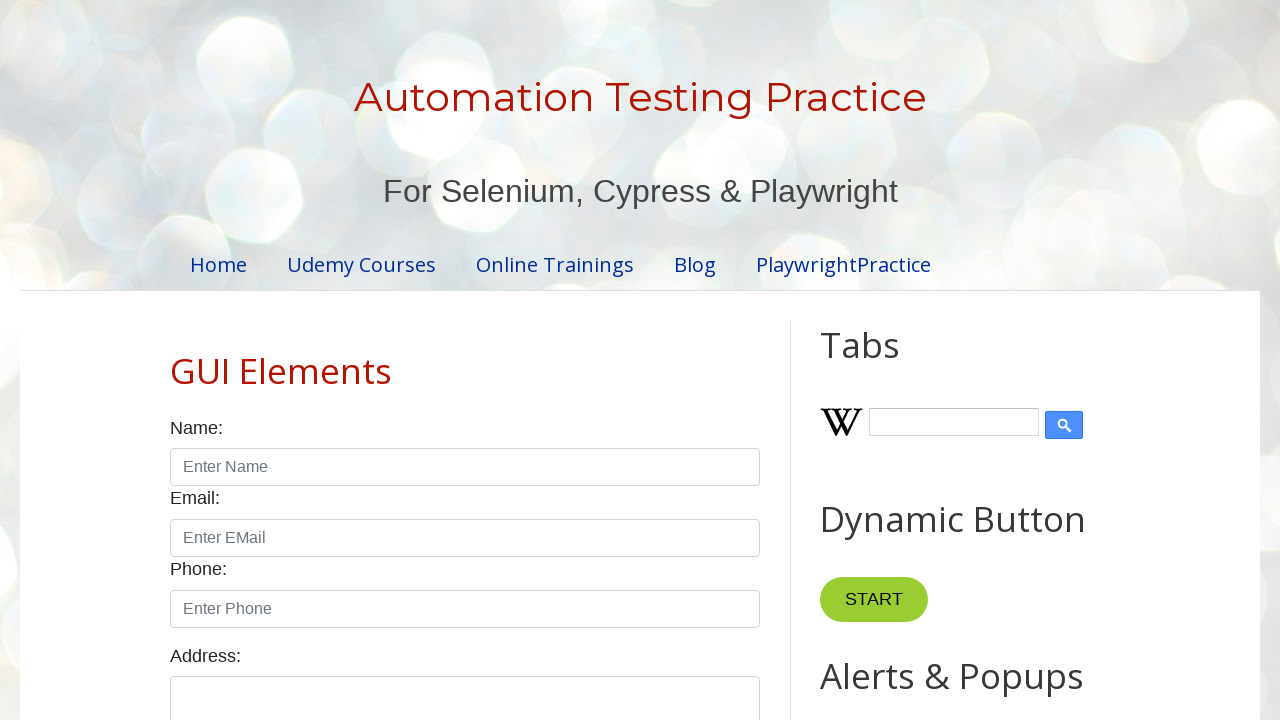

Retrieved text content from dropdown option
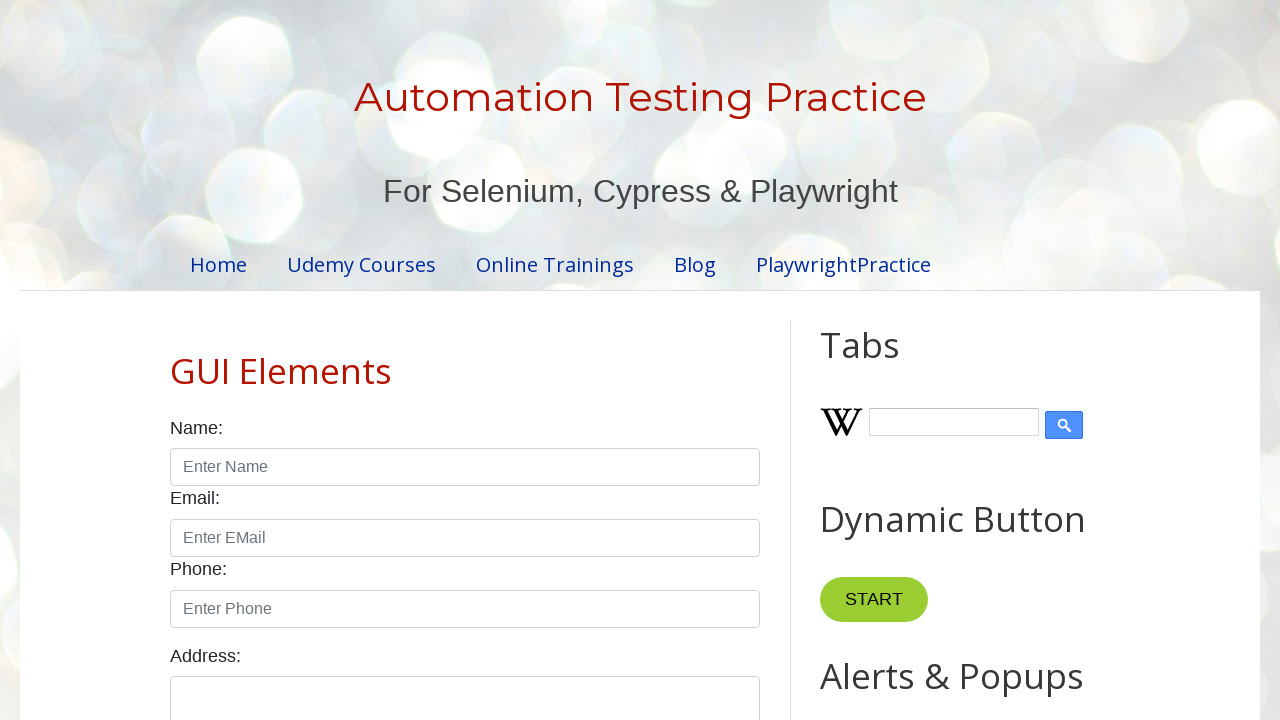

Trimmed whitespace from option text
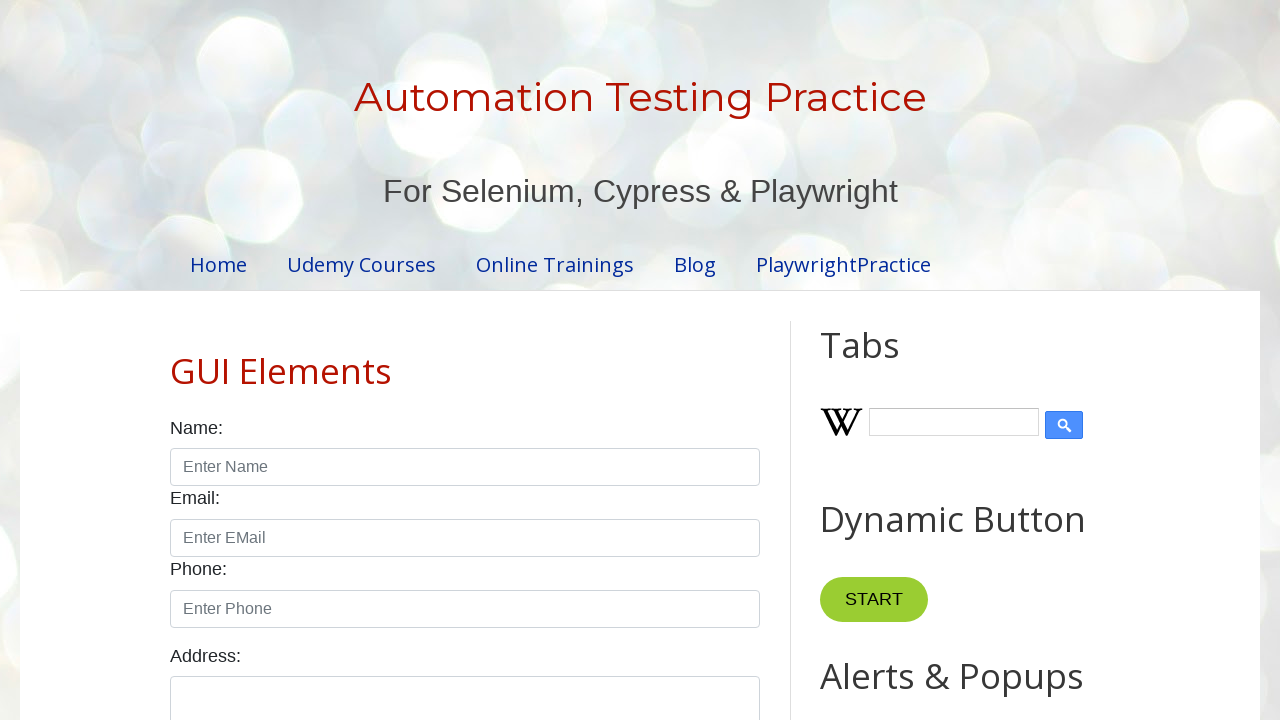

Retrieved text content from dropdown option
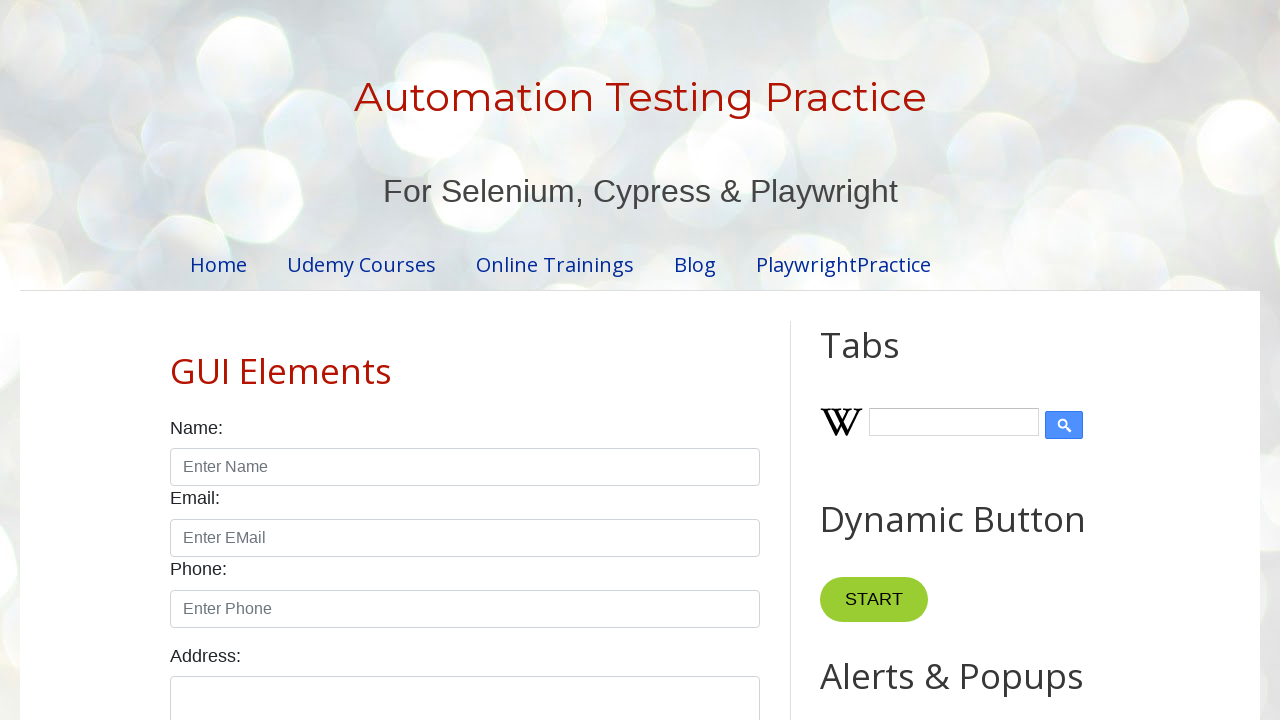

Trimmed whitespace from option text
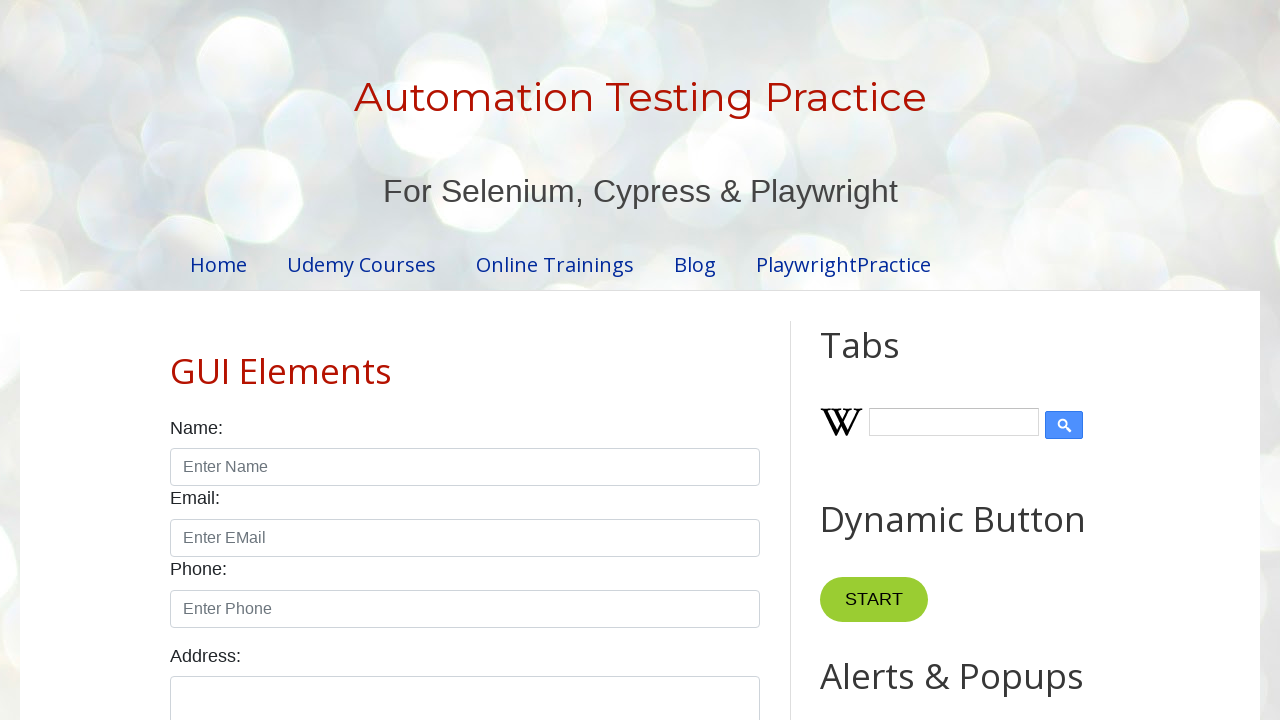

Retrieved text content from dropdown option
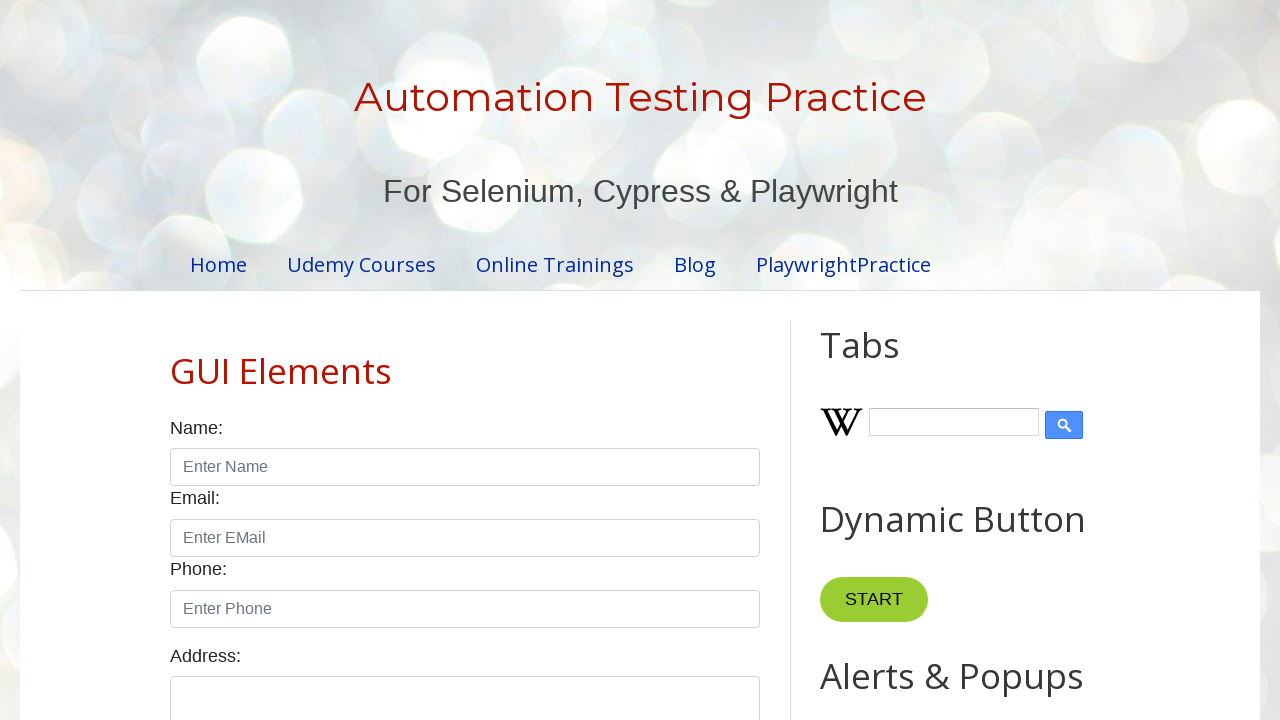

Trimmed whitespace from option text
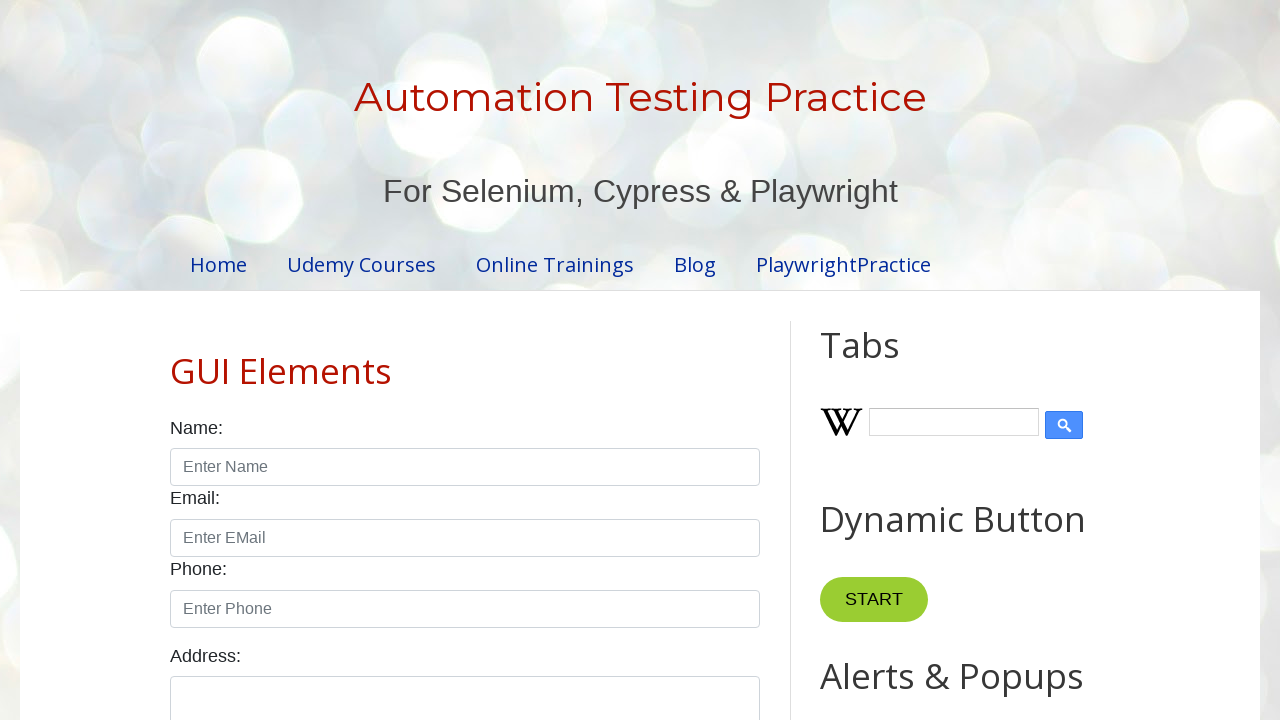

Retrieved text content from dropdown option
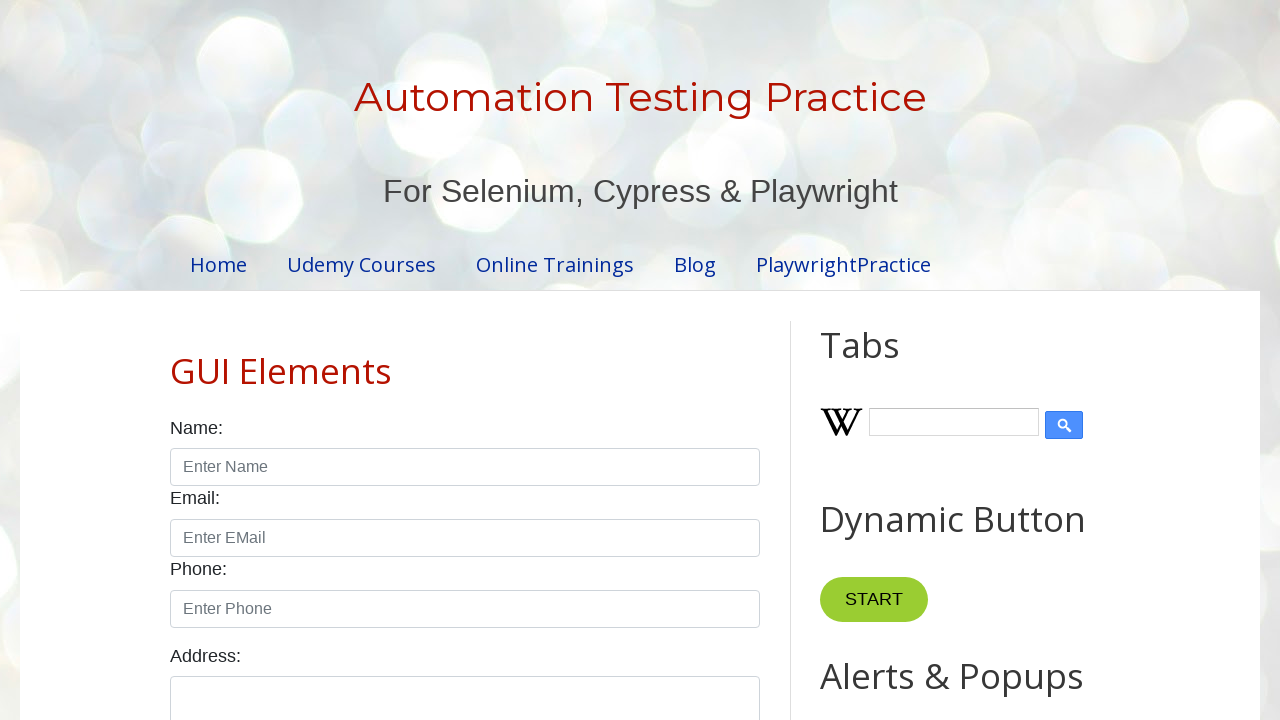

Trimmed whitespace from option text
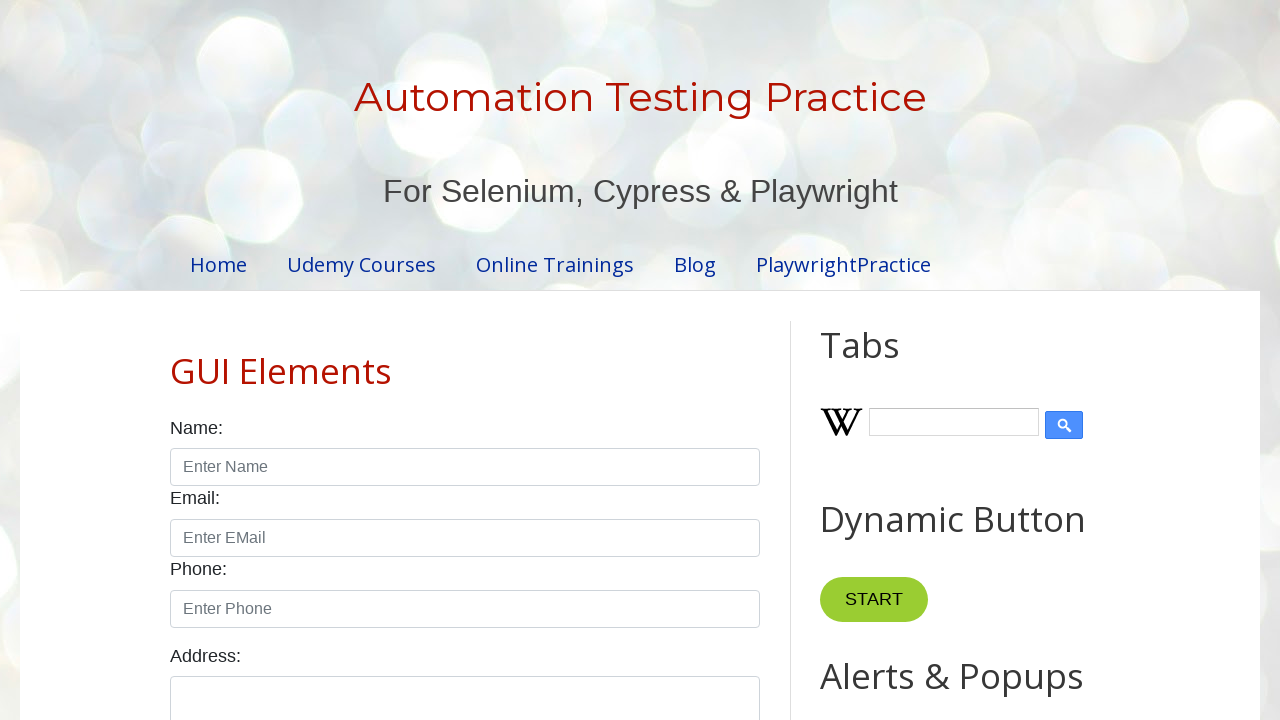

Selected 'France' from country dropdown on #country
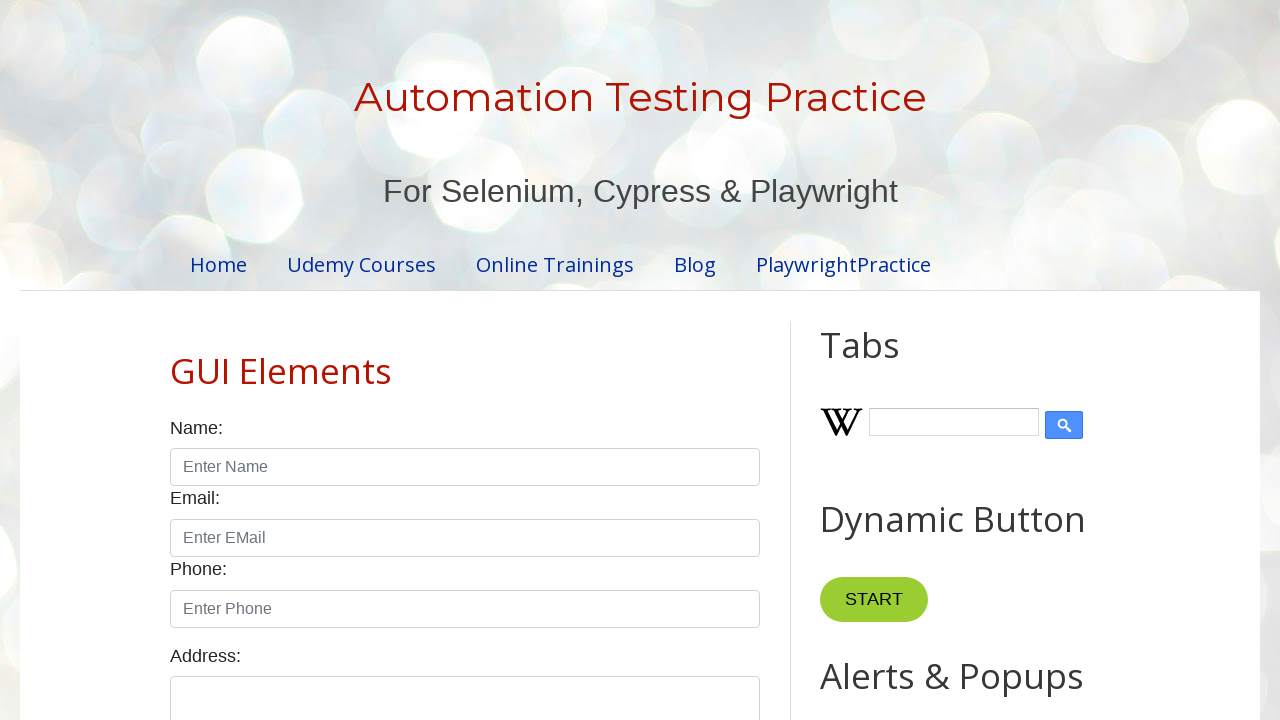

Waited 2 seconds for dropdown selection to be visible
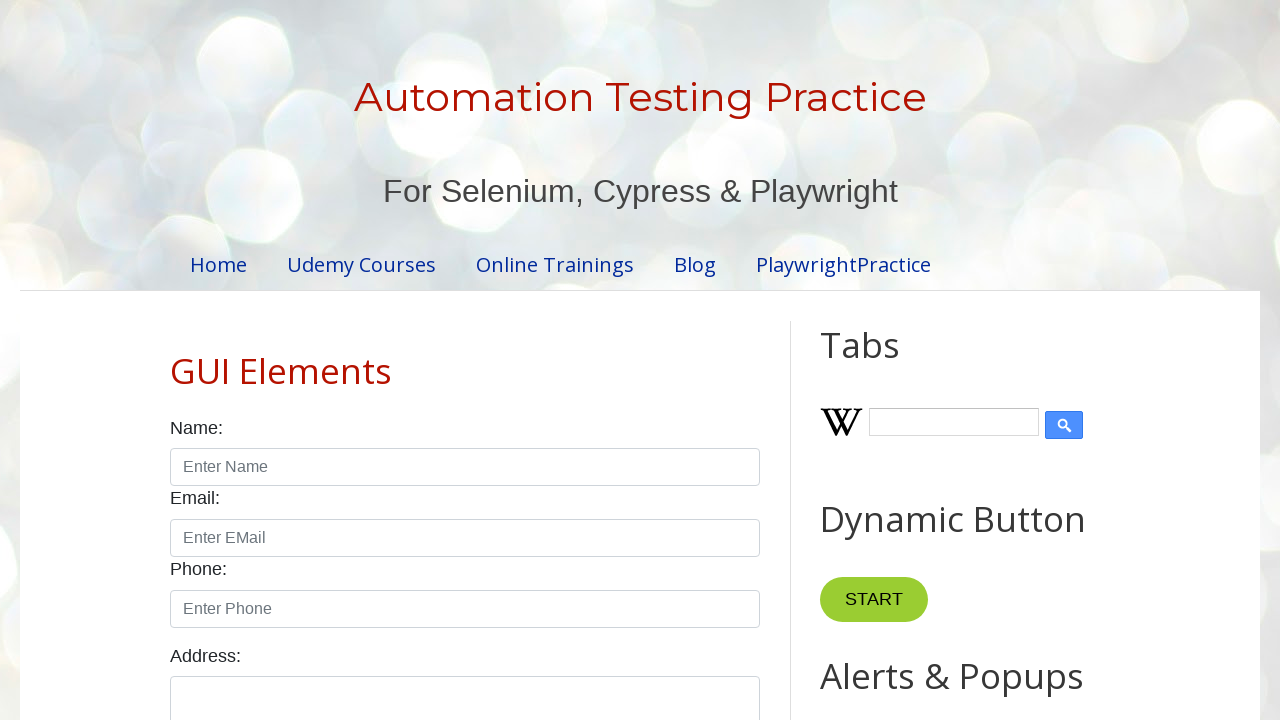

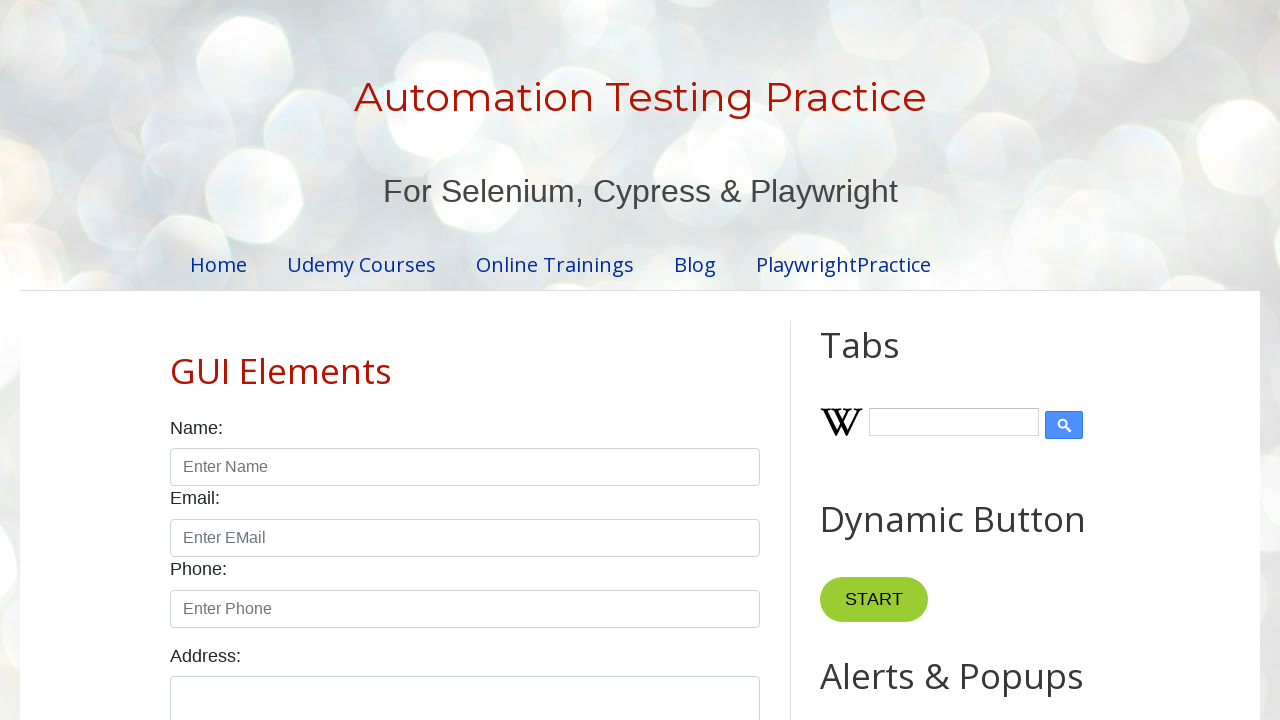